Tests DemoBlaze store by clicking on a product and verifying the product detail page shows correct title

Starting URL: https://demoblaze.com/

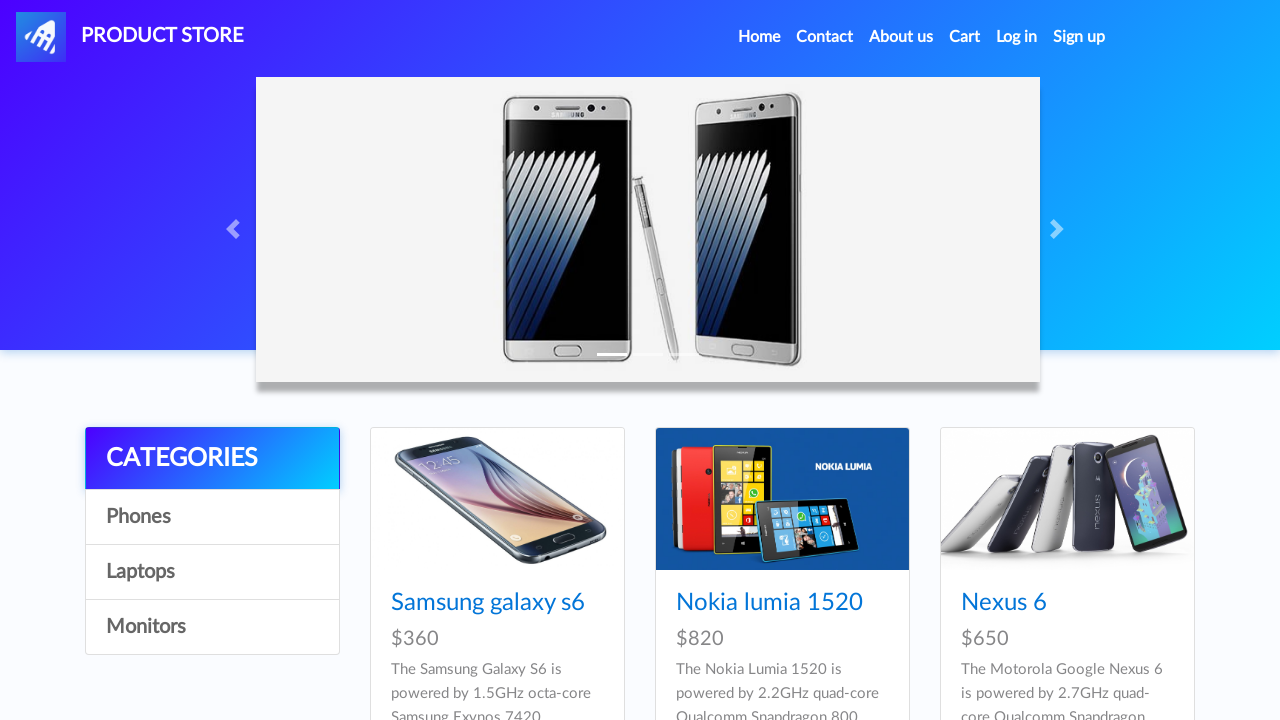

Waited 1000ms for page to load
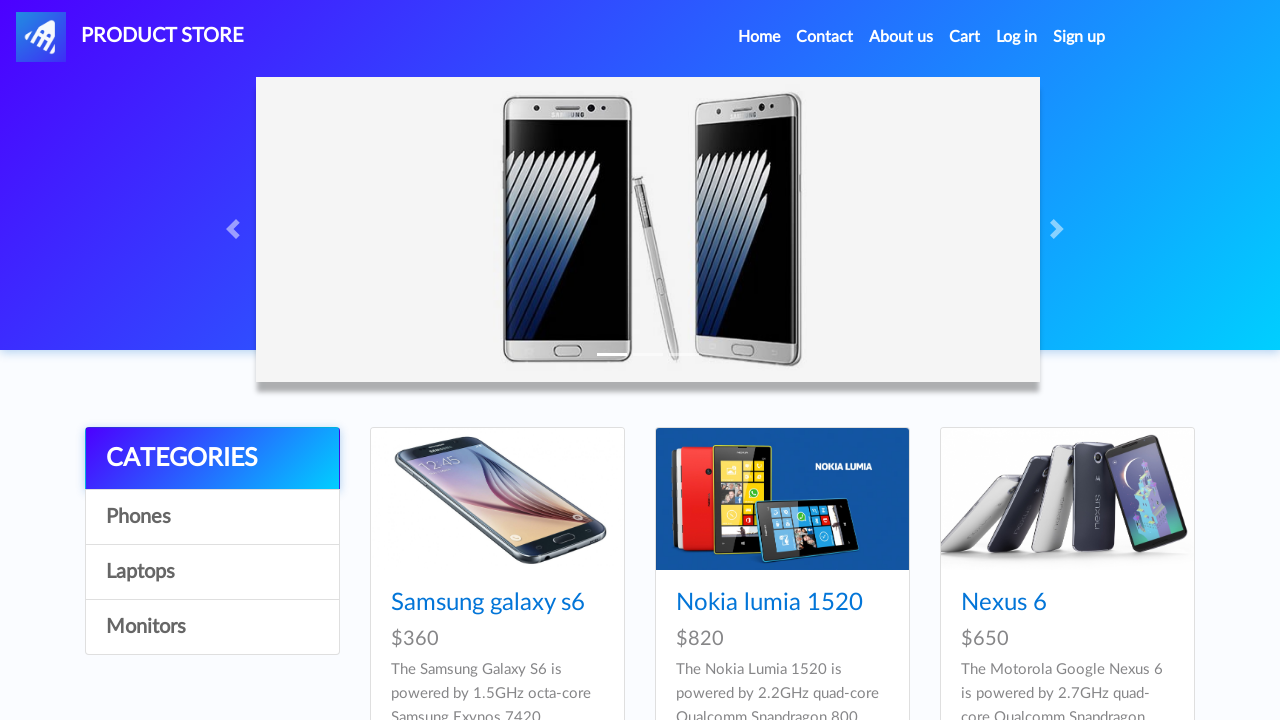

Clicked on first product in DemoBlaze store at (488, 603) on xpath=//*[@id='tbodyid']/div[1]/div/div/h4/a
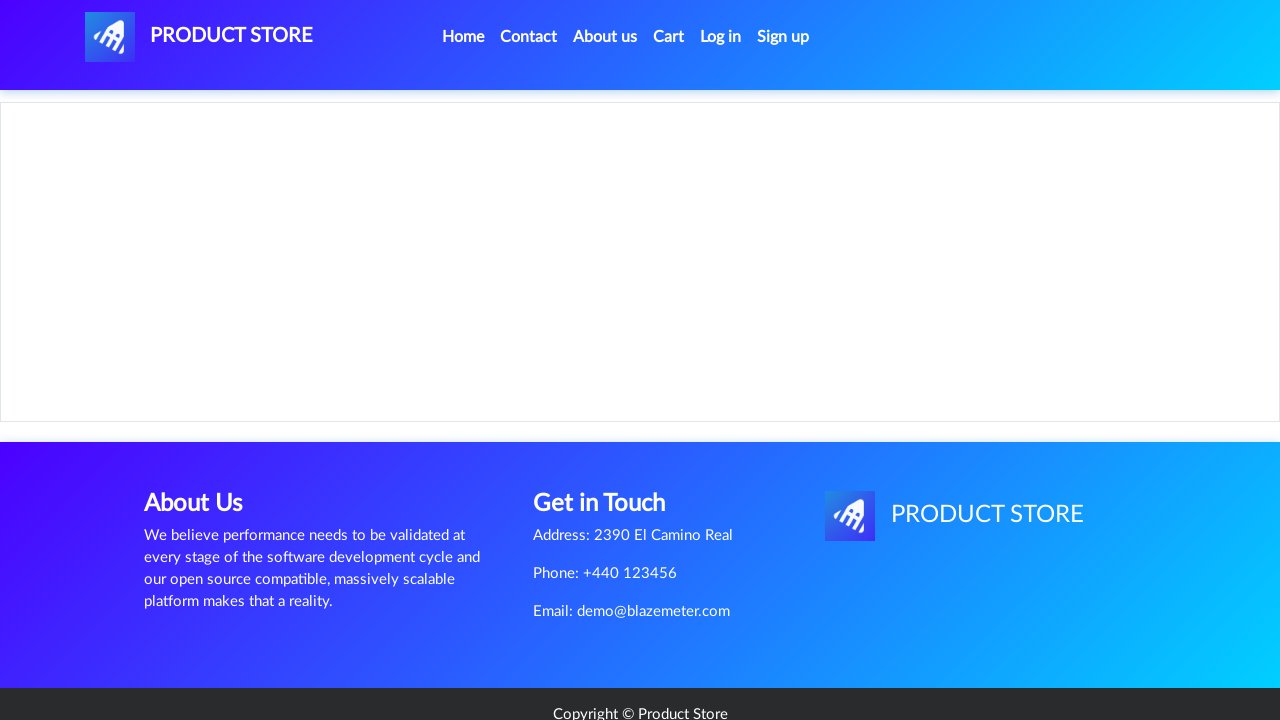

Waited 1000ms for product detail page to load
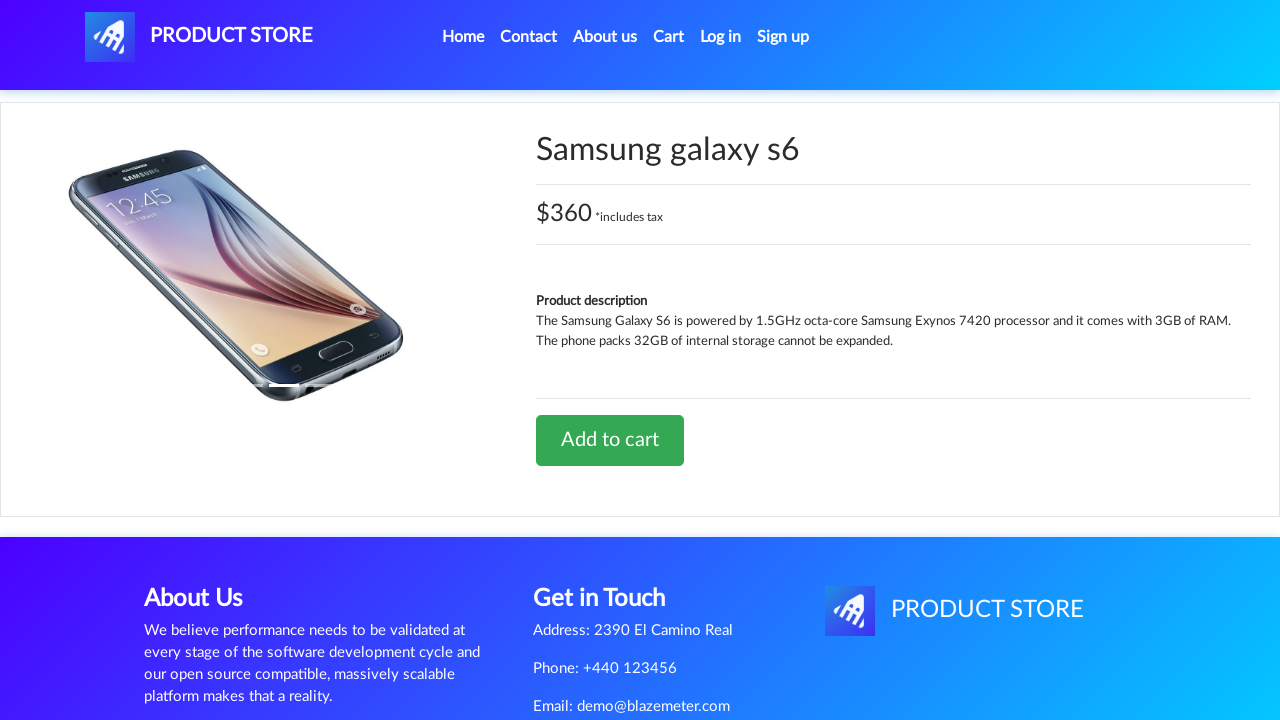

Product detail page title loaded successfully
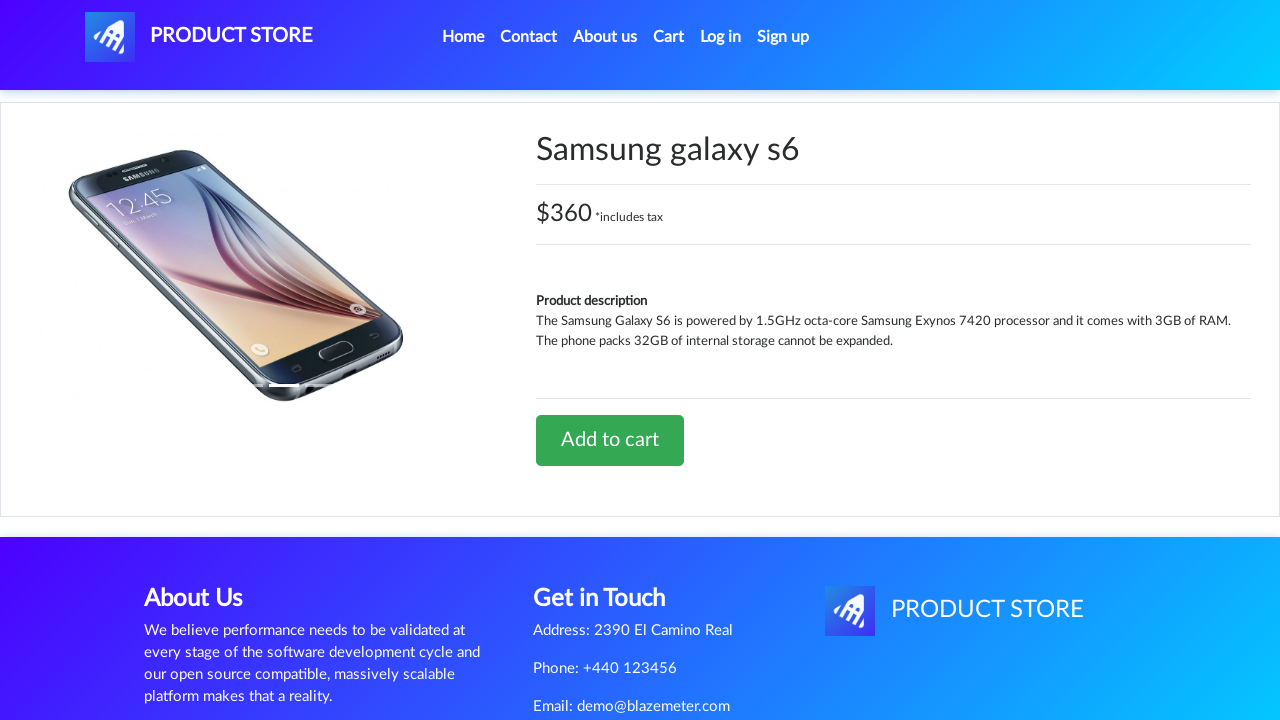

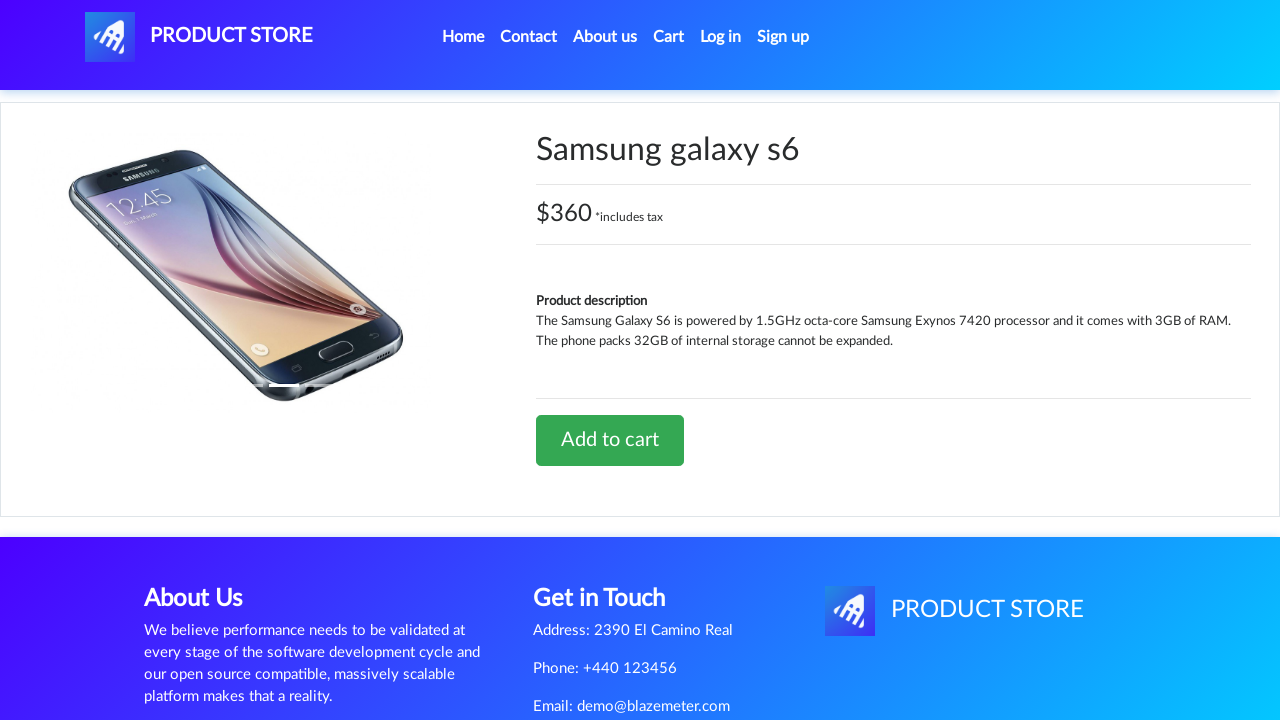